Tests visibility of various UI elements by checking if different types of hidden/visible buttons are displayed on the page

Starting URL: http://www.uitestingplayground.com/

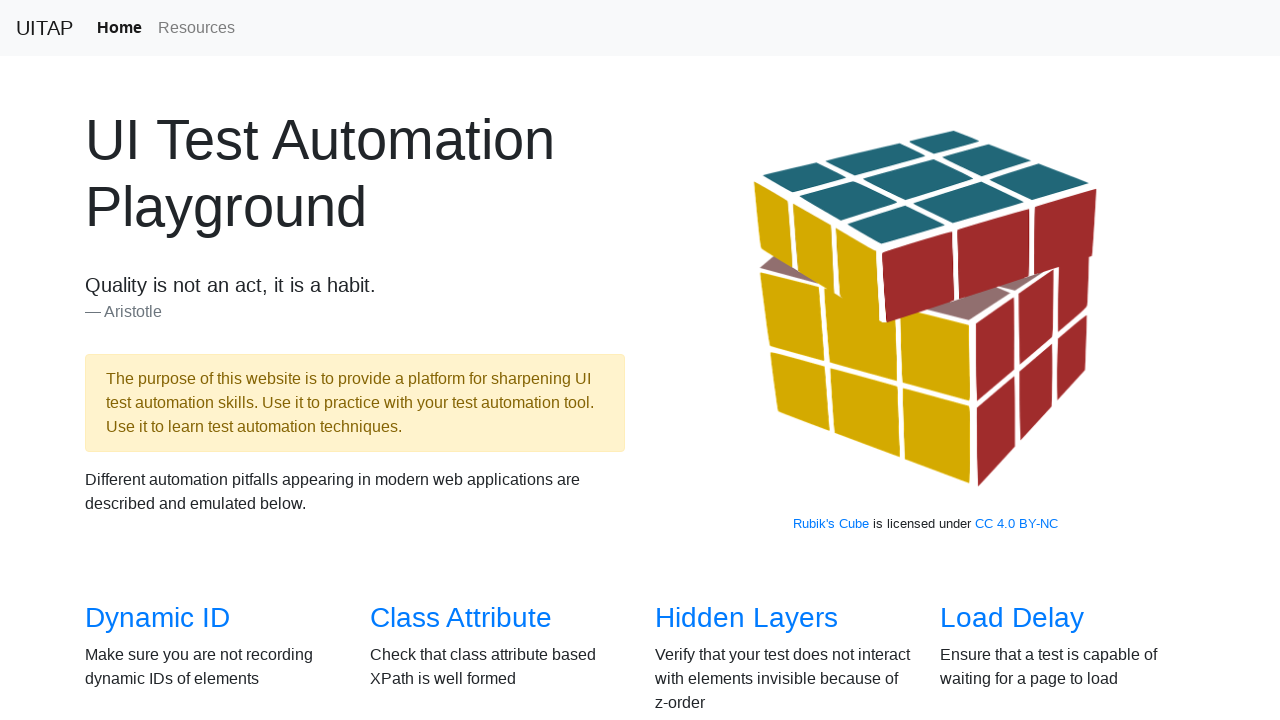

Clicked on Visibility section link at (135, 360) on xpath=//a[@href='/visibility']
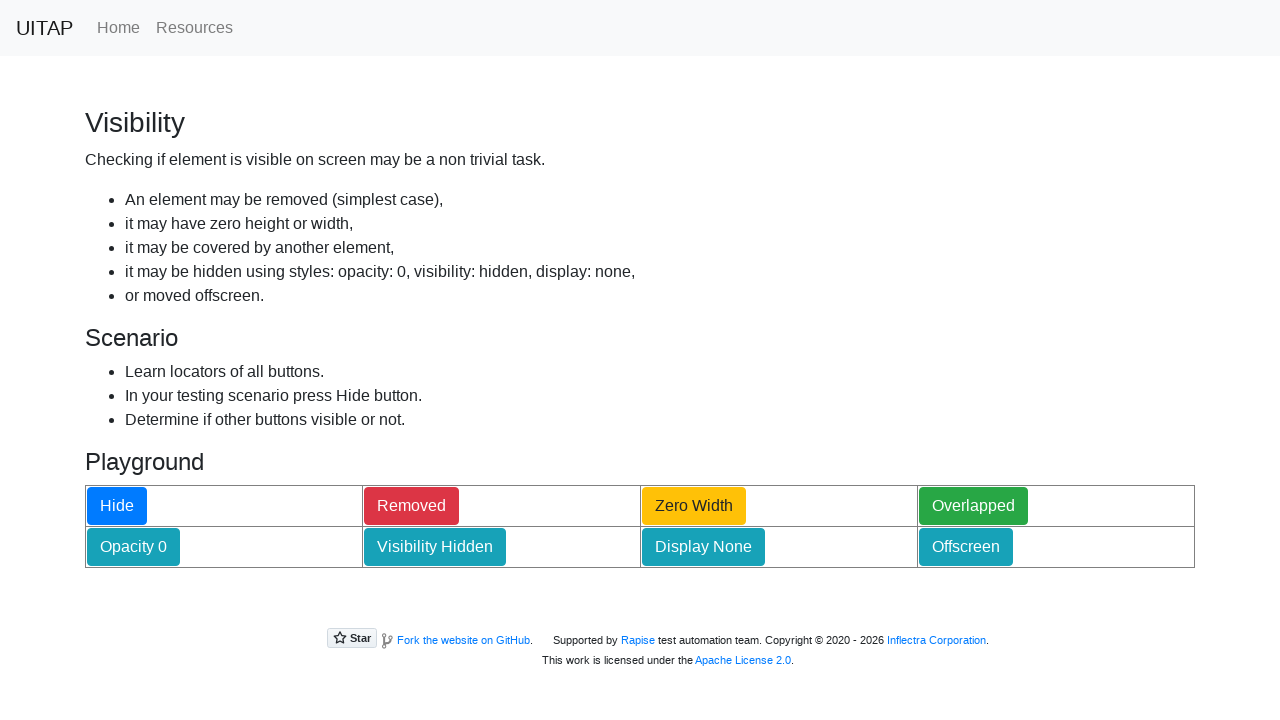

Checked visibility of REMOVED_BTN - element is visible
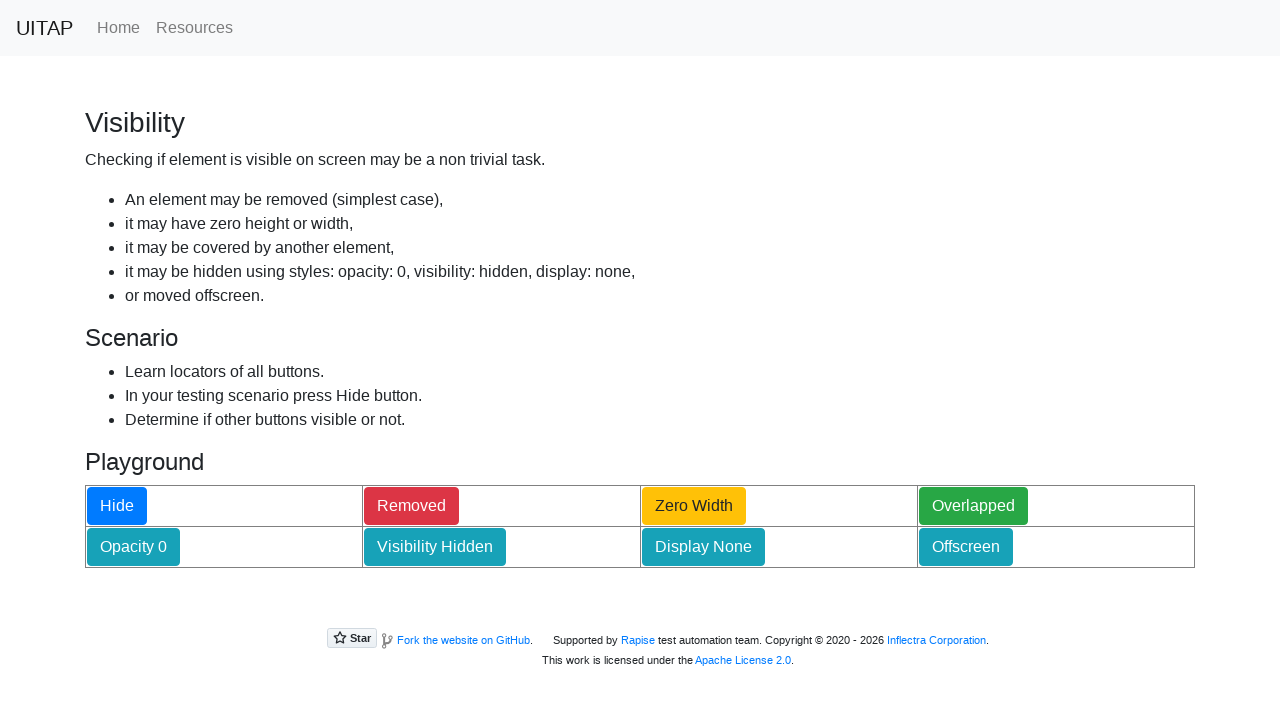

Checked visibility of ZERO_WIDTH_BTN - element is visible
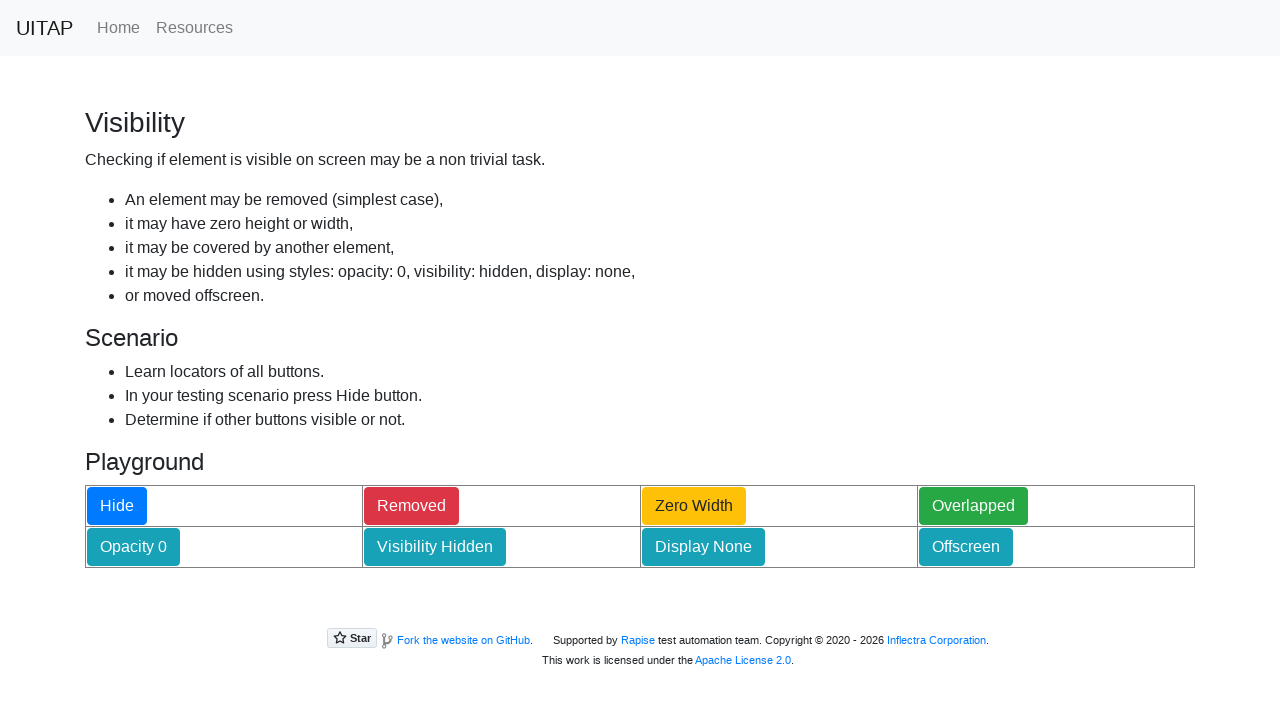

Checked visibility of OVERLAPPED_BTN - element is visible
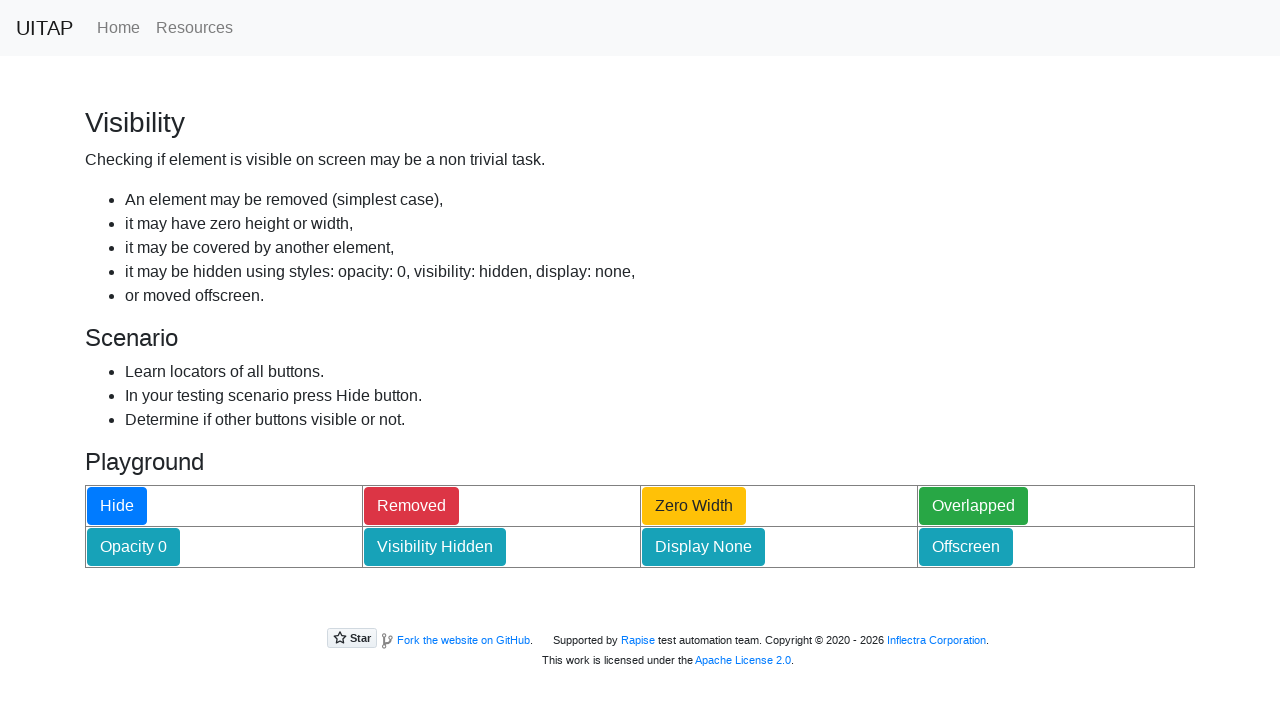

Checked visibility of OPACITY_BTN - element is visible
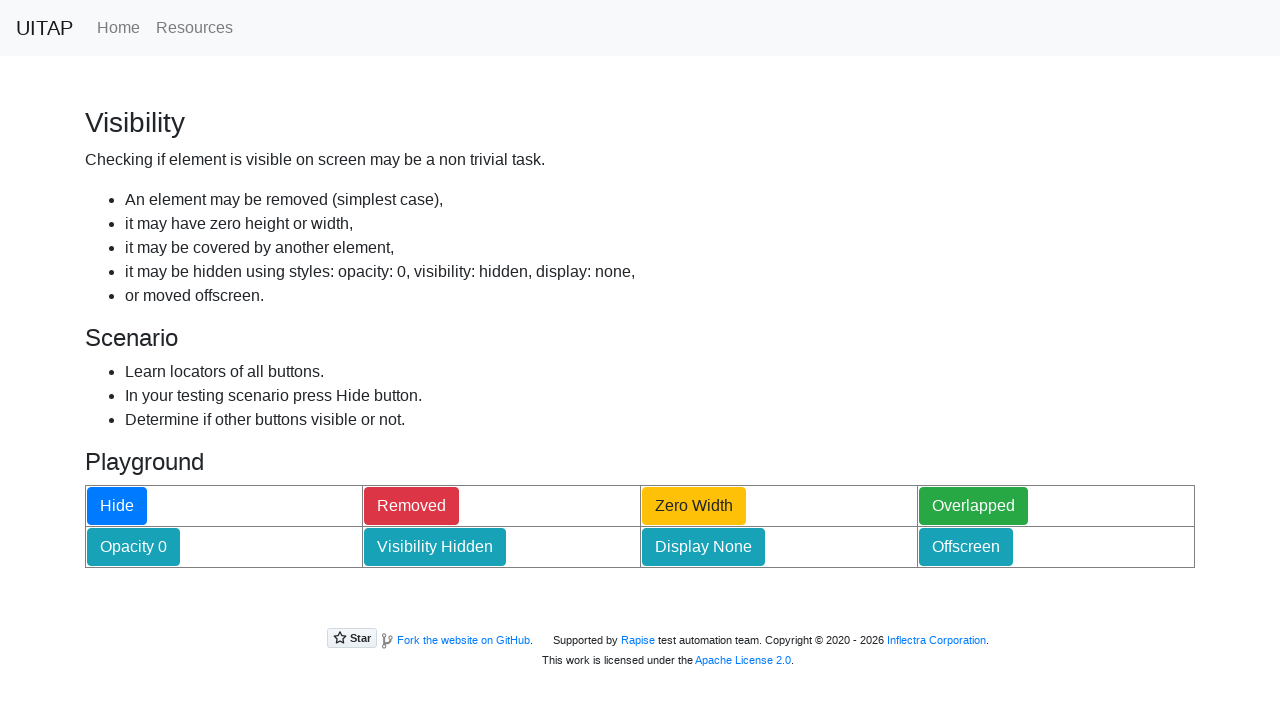

Checked visibility of VISIBILITY_HIDDEN_BTN - element is visible
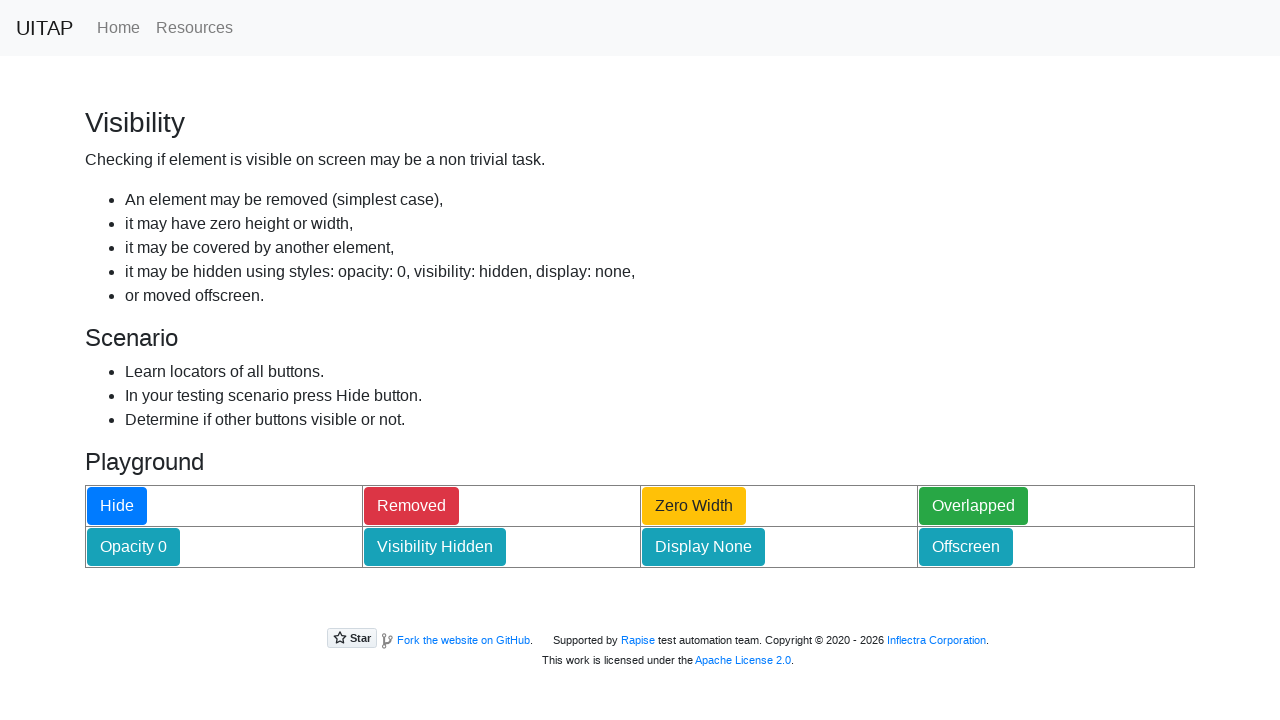

Checked visibility of DISPLAY_NONE_BTN - element is visible
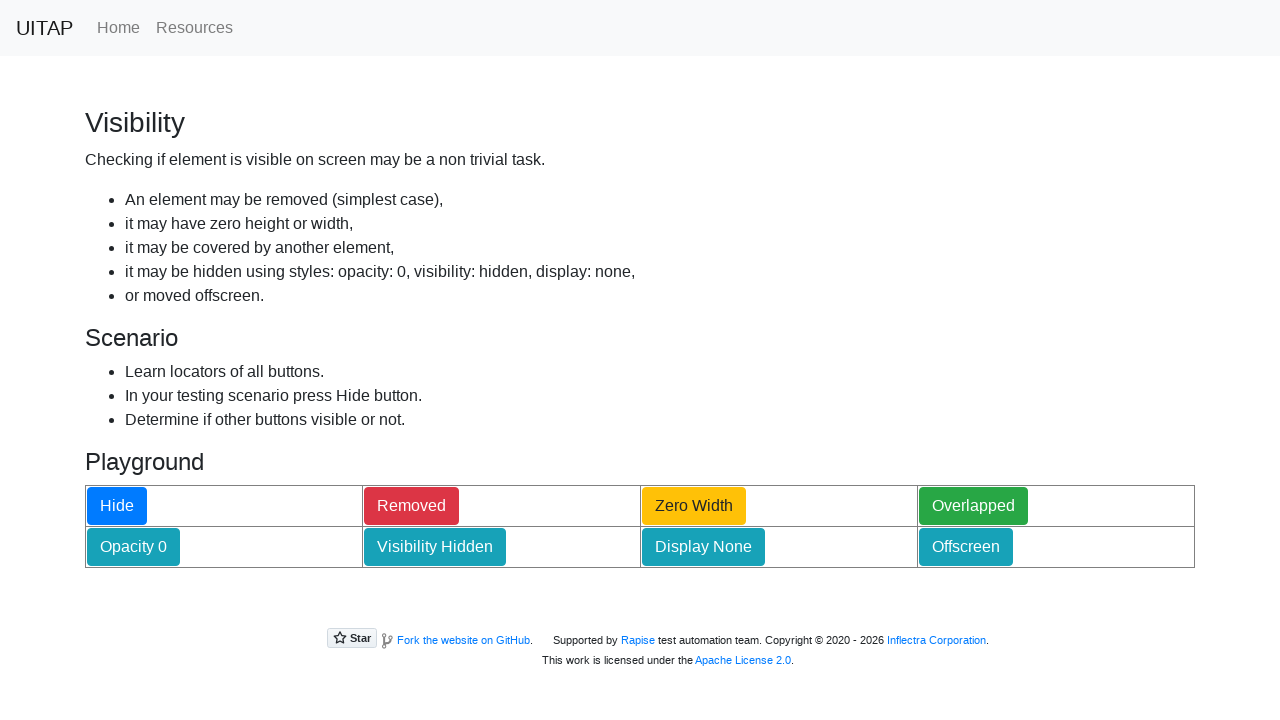

Checked visibility of OFF_SCREEN_BTN - element is visible
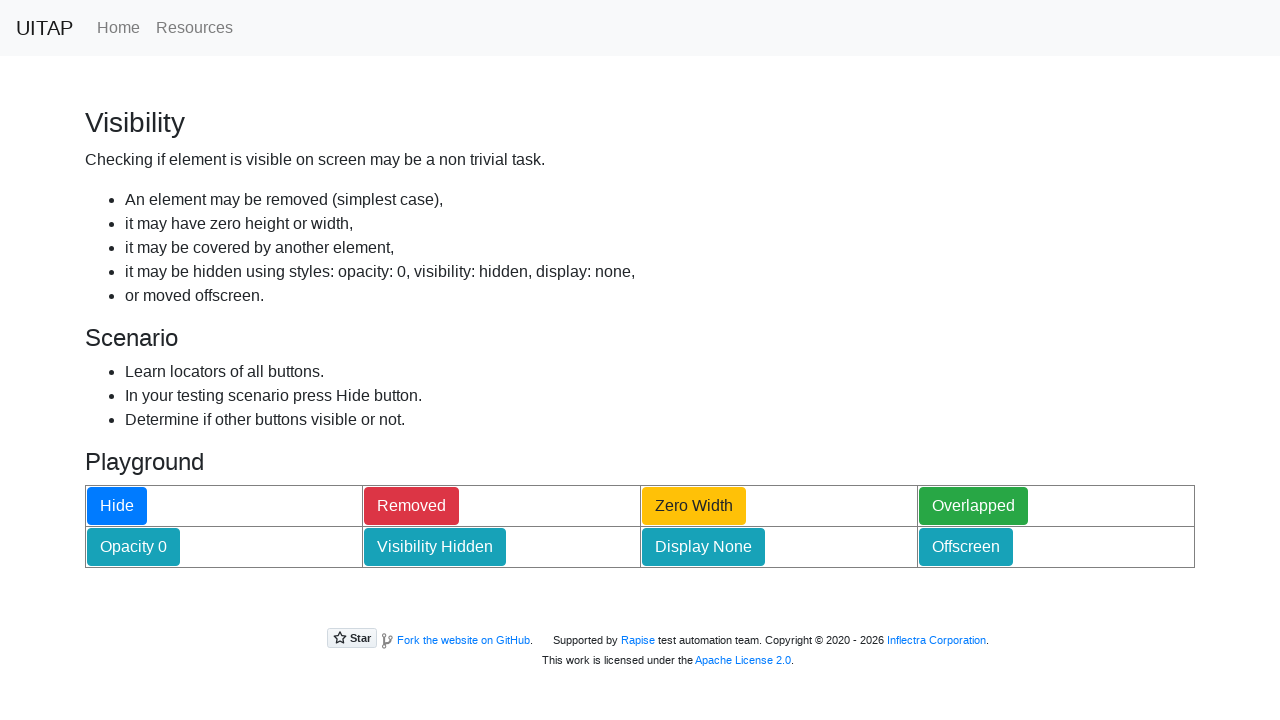

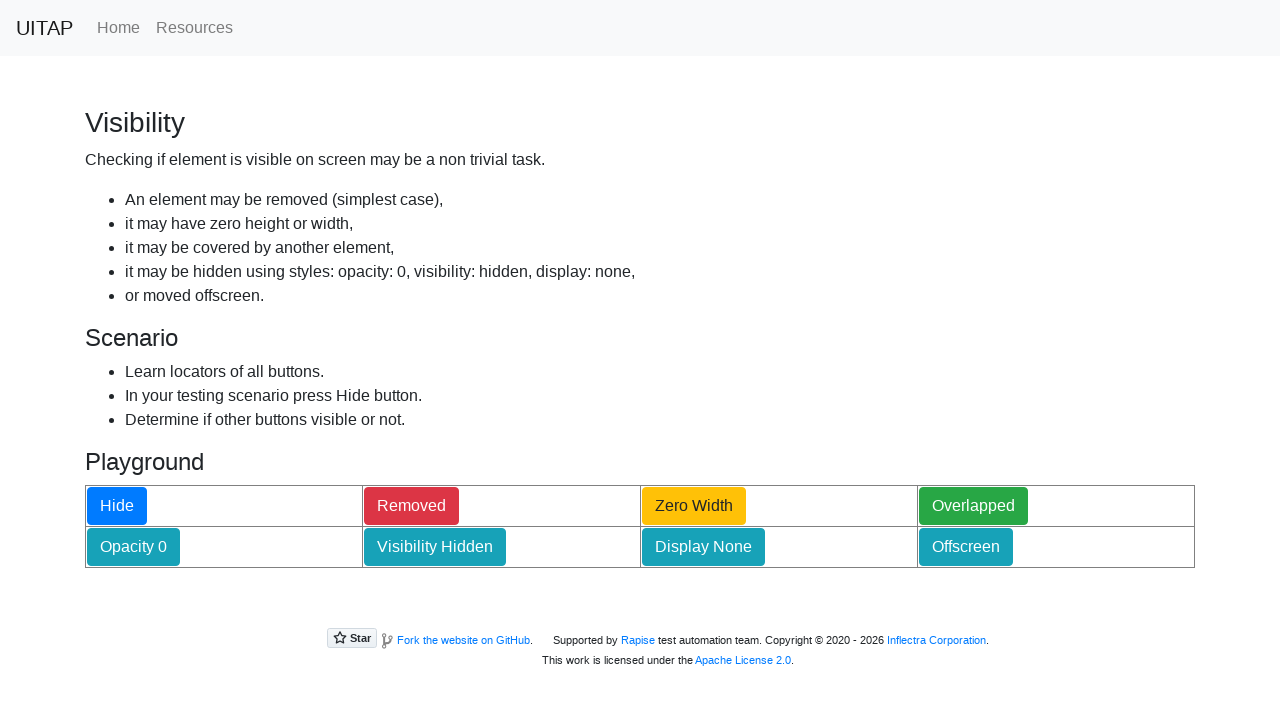